Tests browser window manipulation by resizing, repositioning, minimizing, maximizing and entering fullscreen mode

Starting URL: https://www.mynet.com/

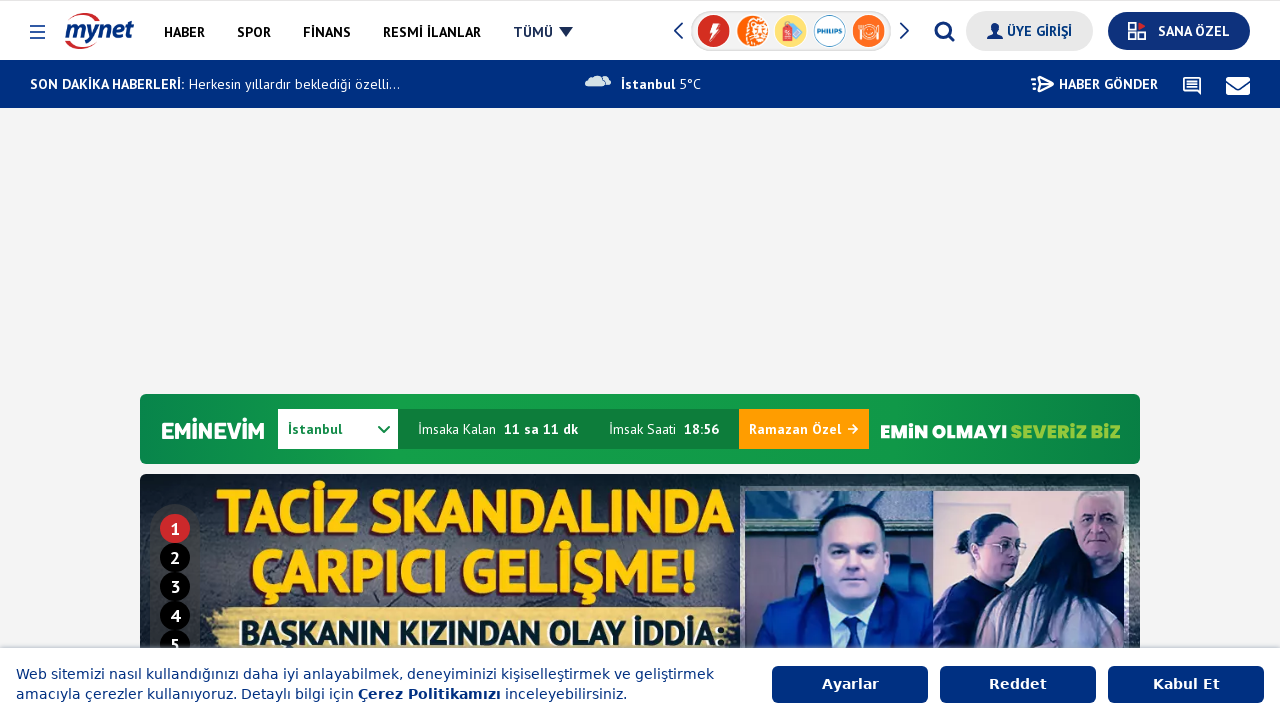

Retrieved initial window position
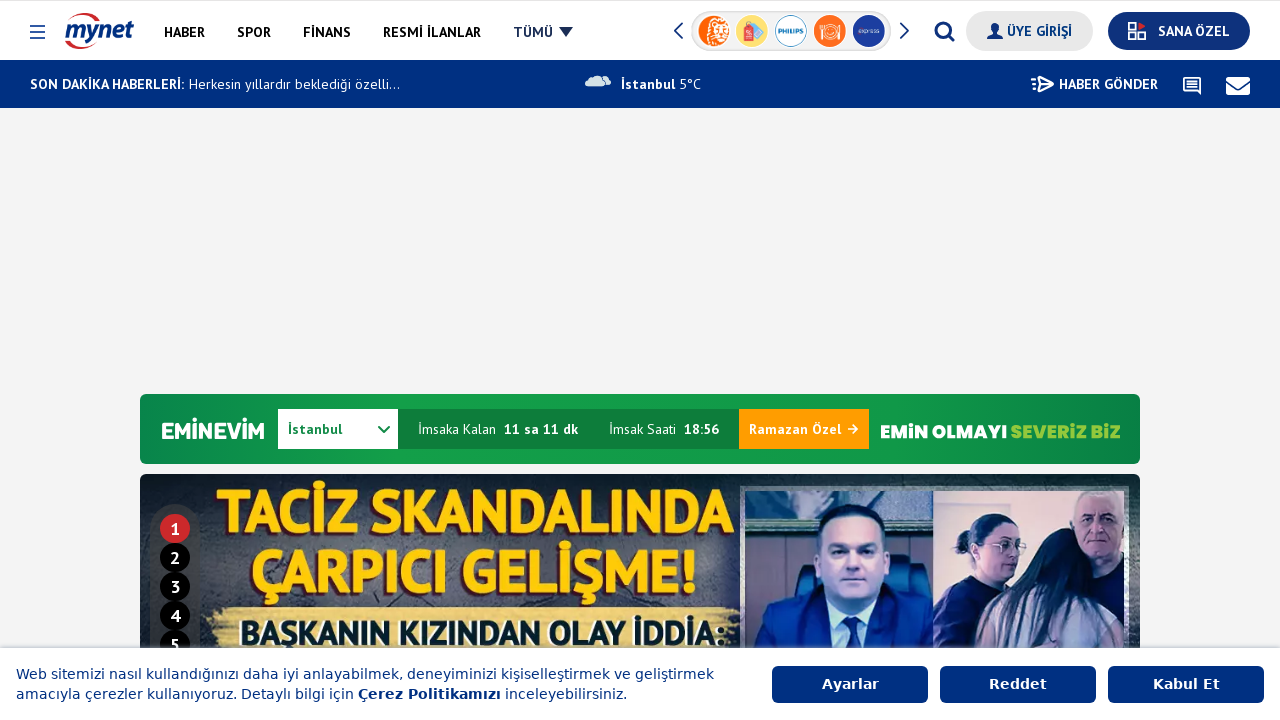

Retrieved initial window size
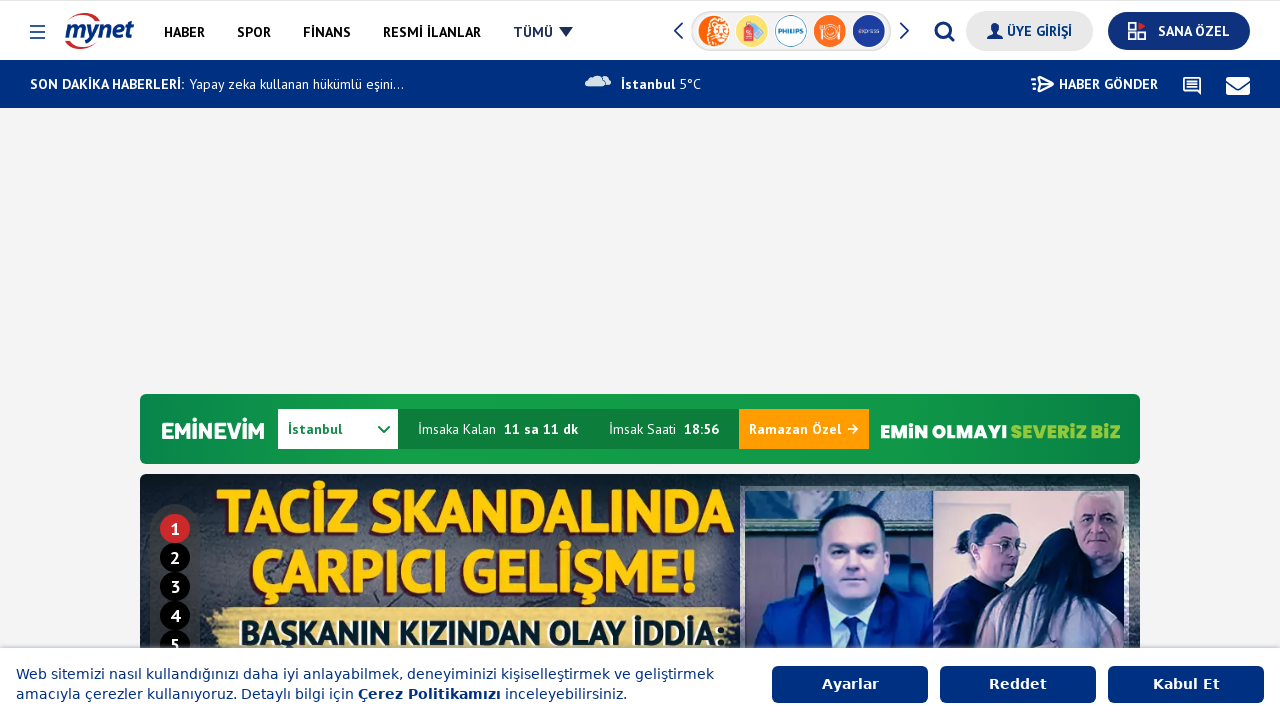

Set viewport size to 100x1000
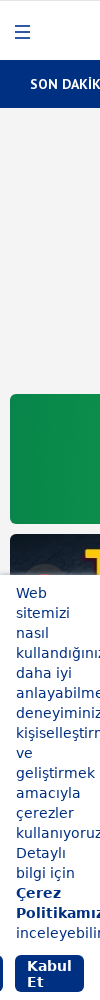

Waited 3 seconds after resizing to 100x1000
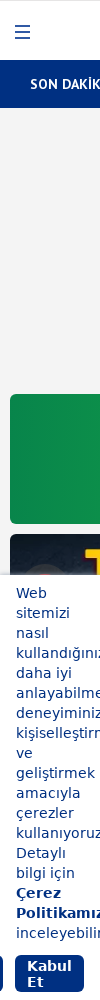

Waited 3 seconds (window positioning not supported in headless mode)
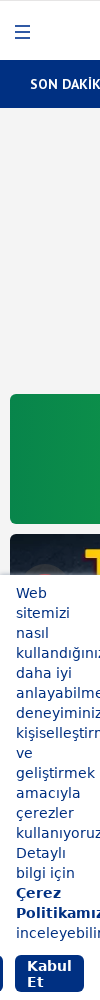

Set viewport size to 1x1 to simulate window minimization
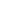

Waited 3 seconds after minimizing window
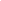

Set viewport size to 1000x100
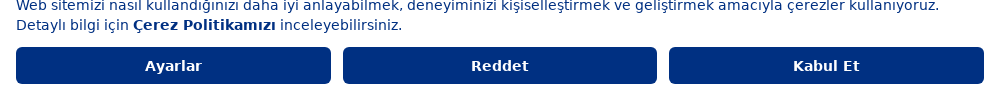

Waited 3 seconds after resizing to 1000x100
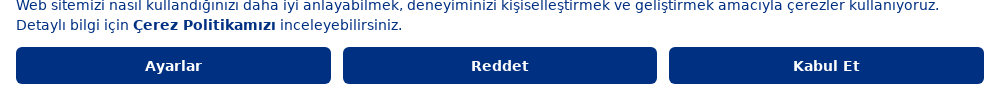

Waited 3 seconds for position change simulation
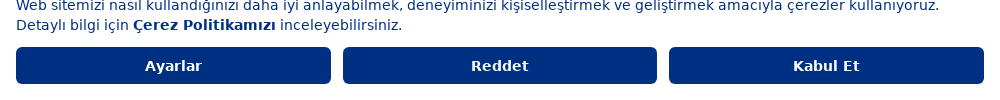

Set viewport size to 500x500
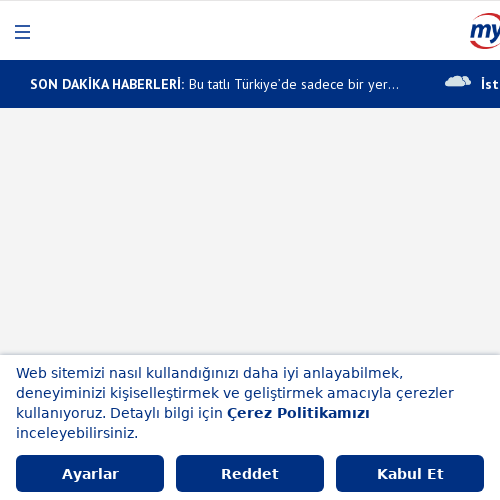

Waited 3 seconds after resizing to 500x500
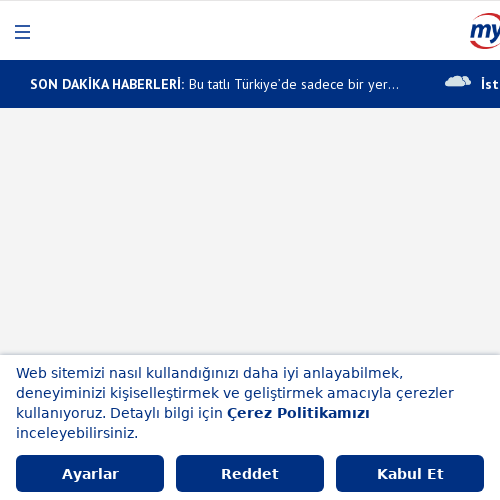

Set viewport size to 1920x1080 to maximize window
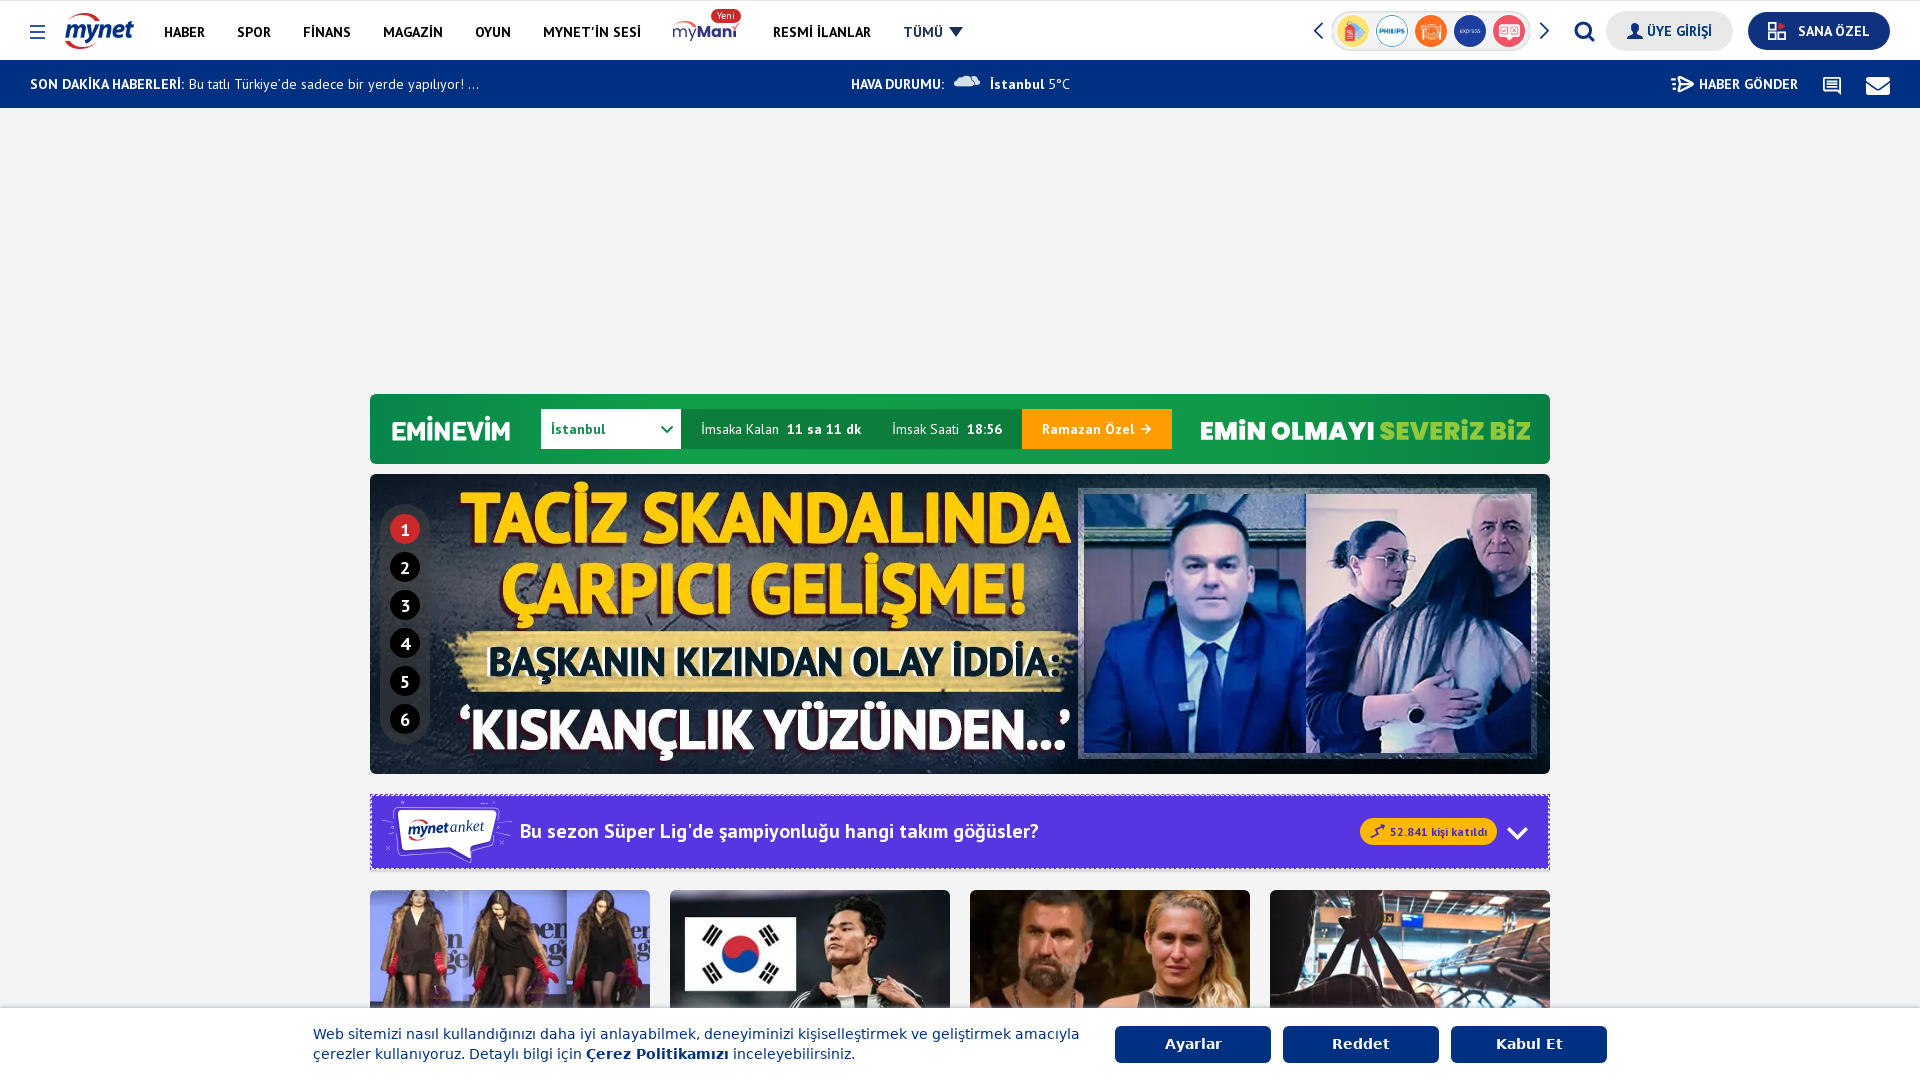

Waited 3 seconds after maximizing window
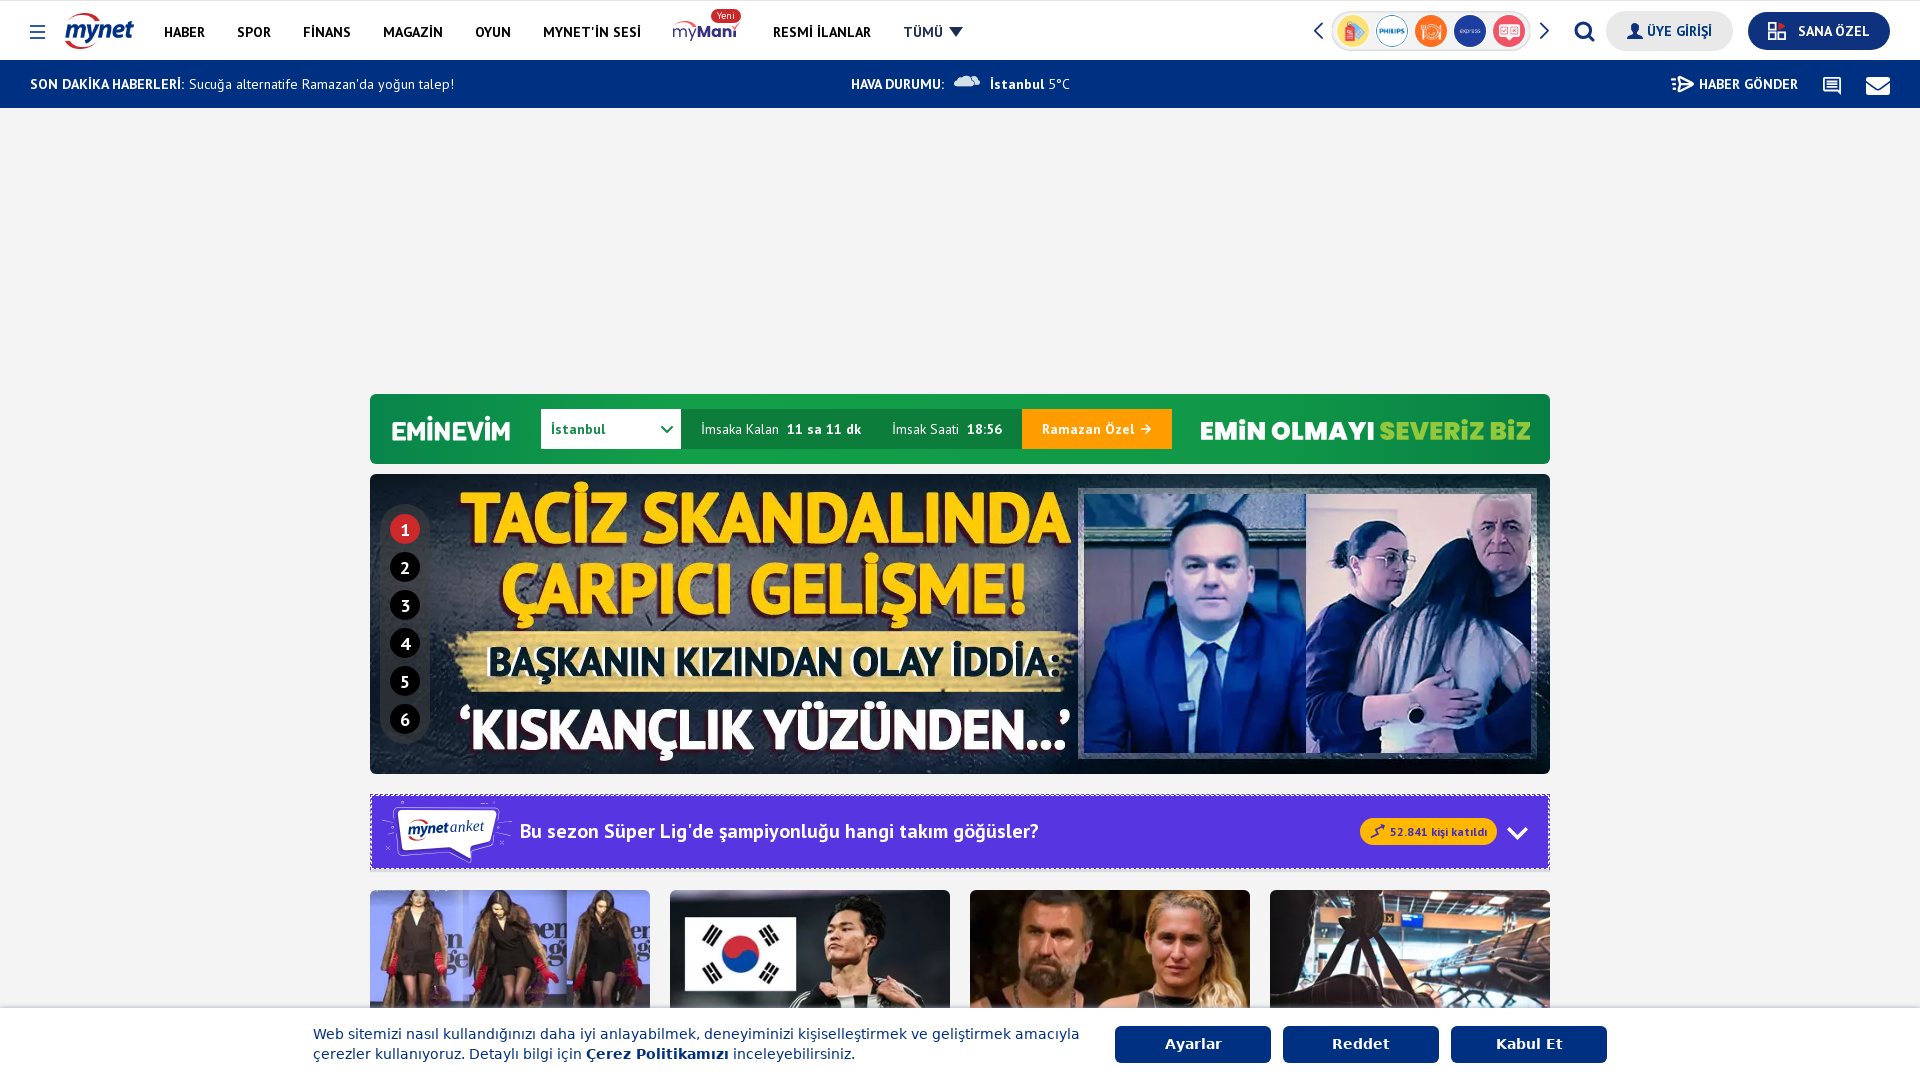

Retrieved maximized window size
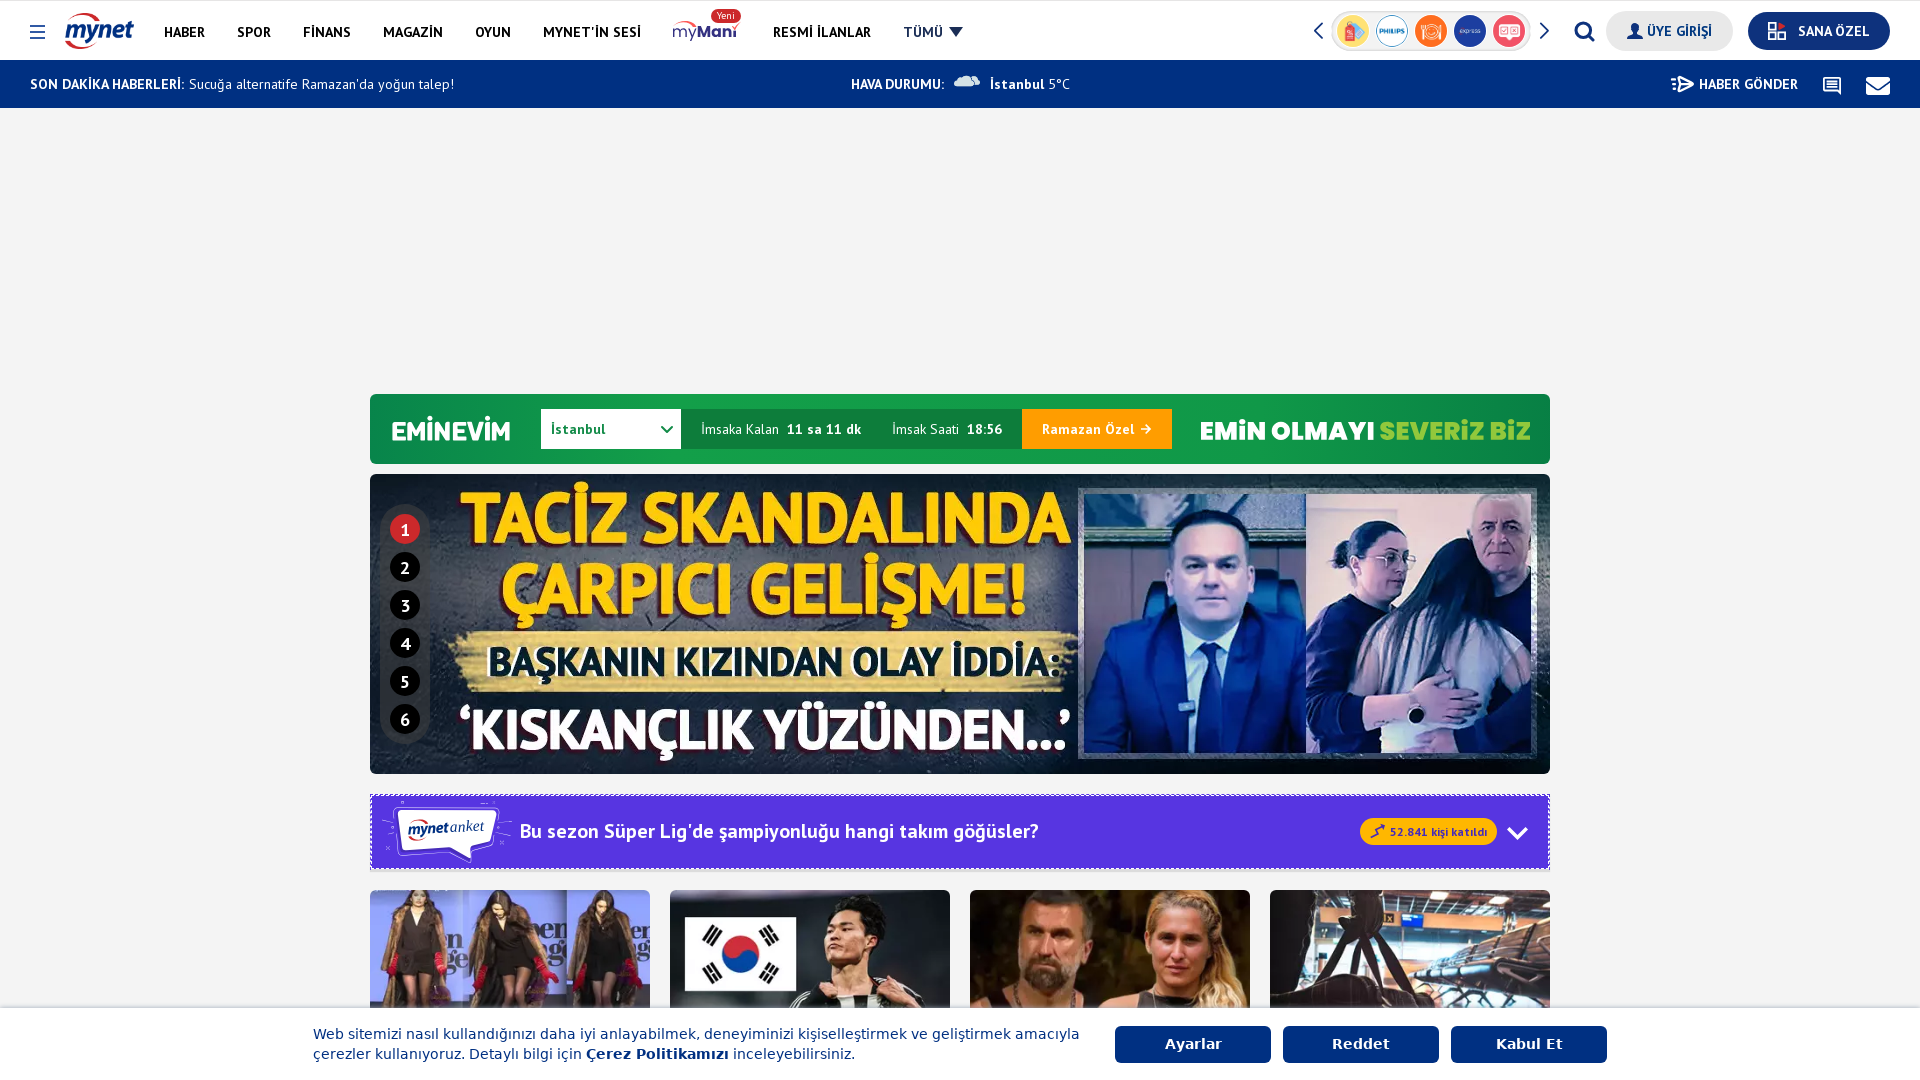

Set viewport size to 1920x1080 to simulate fullscreen mode
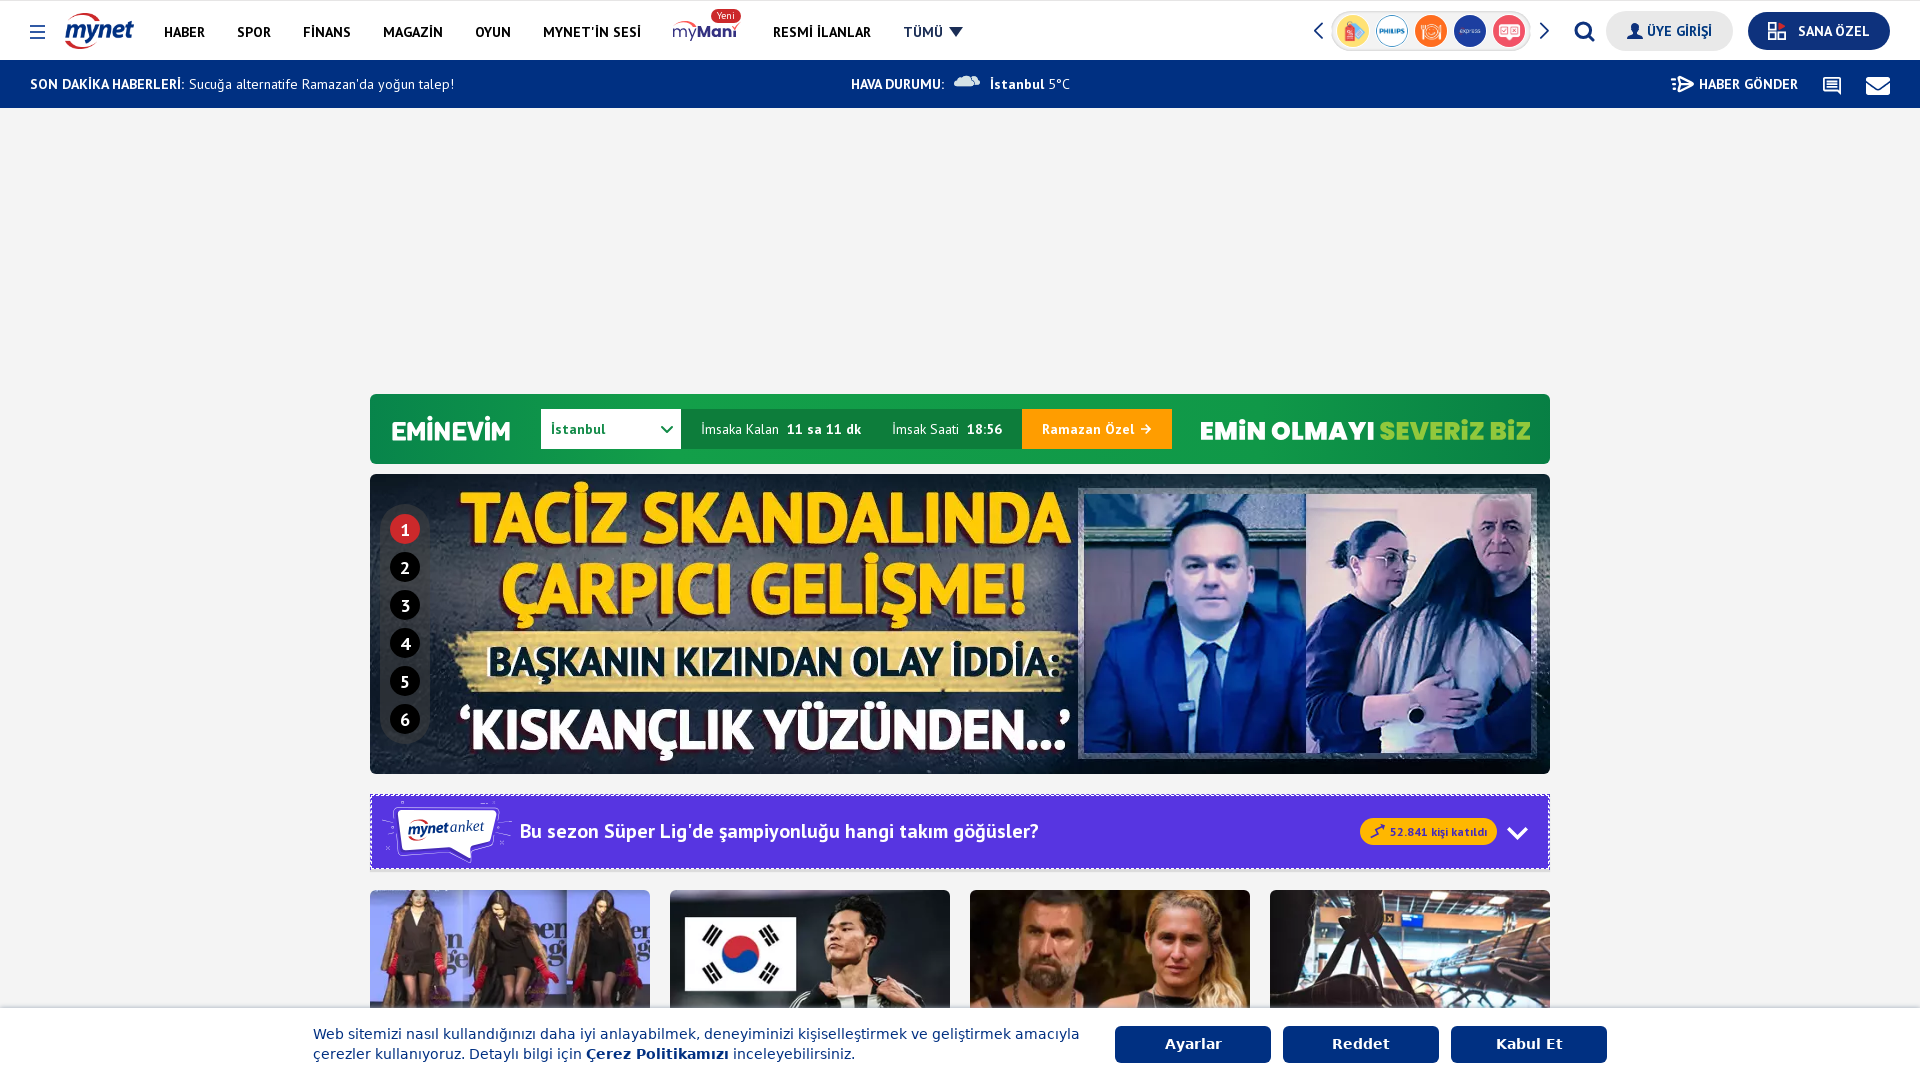

Waited 3 seconds after entering fullscreen mode
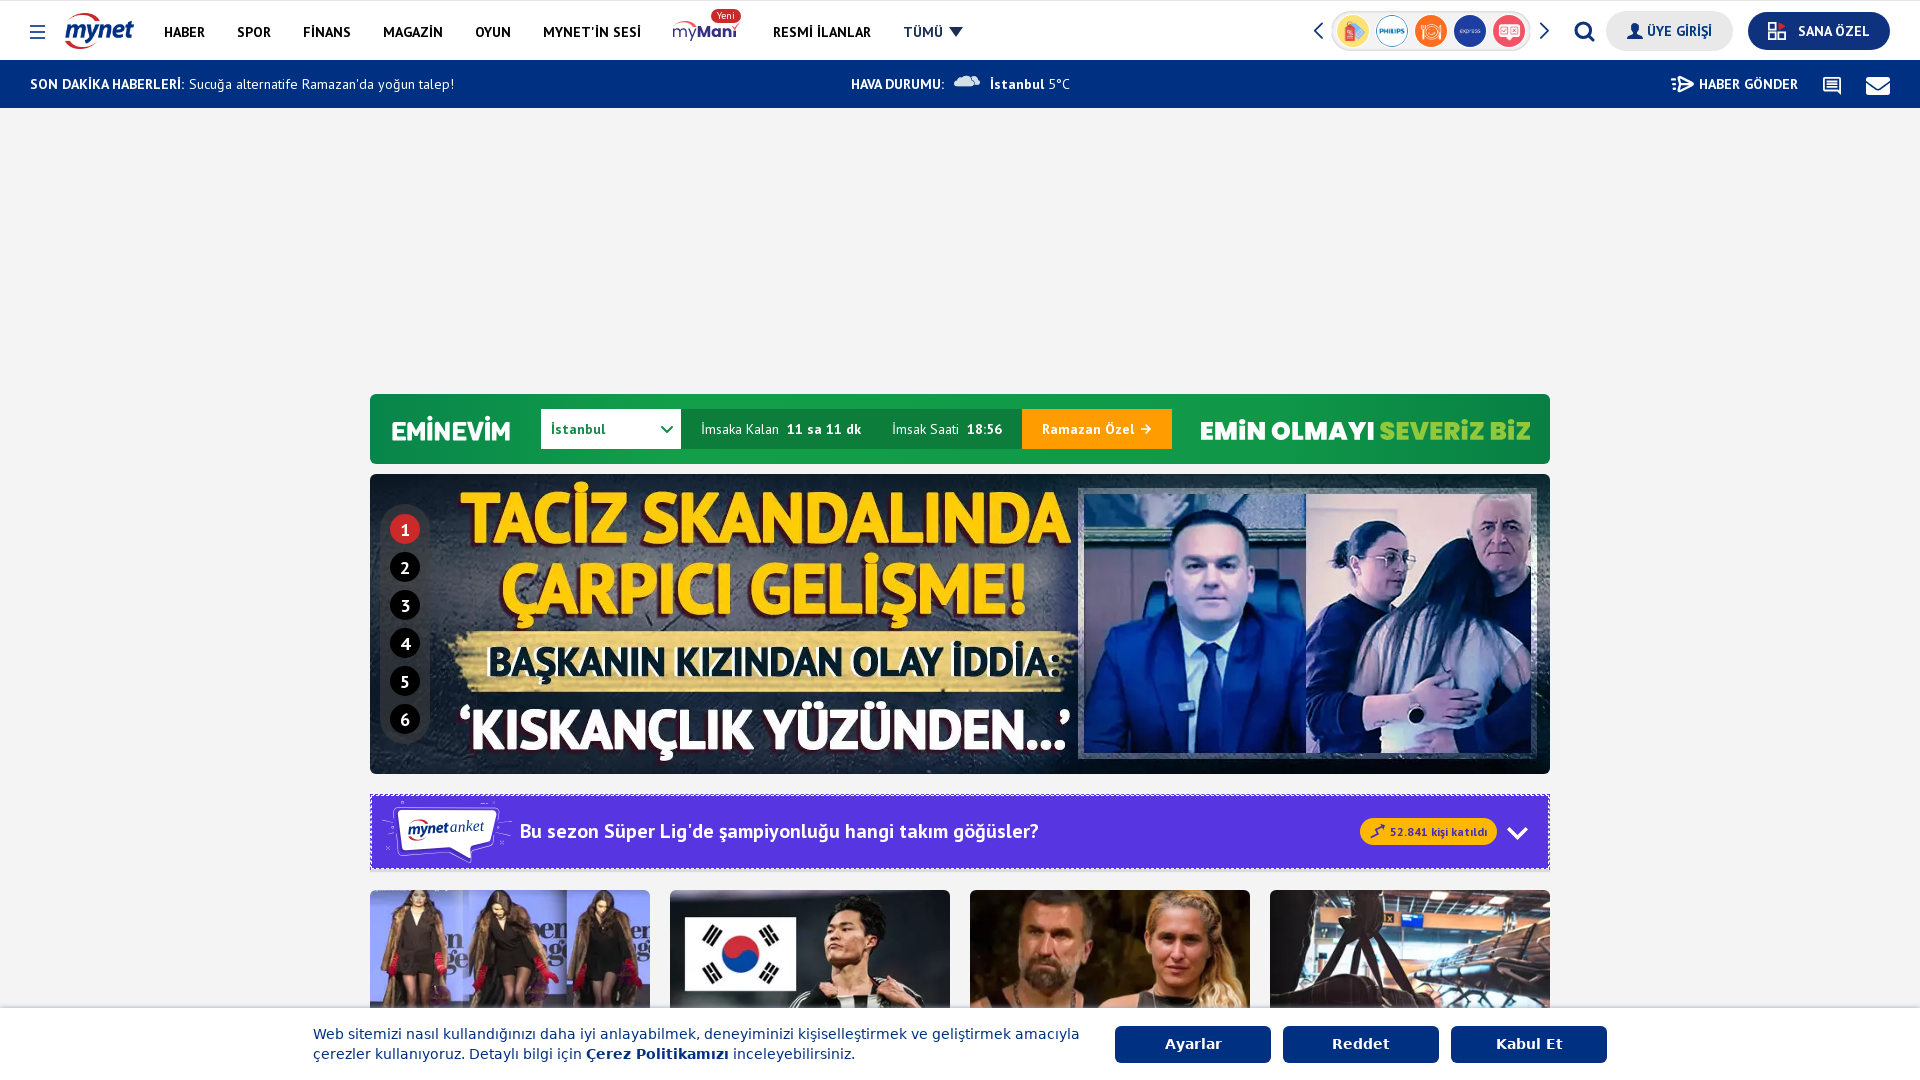

Retrieved fullscreen window size
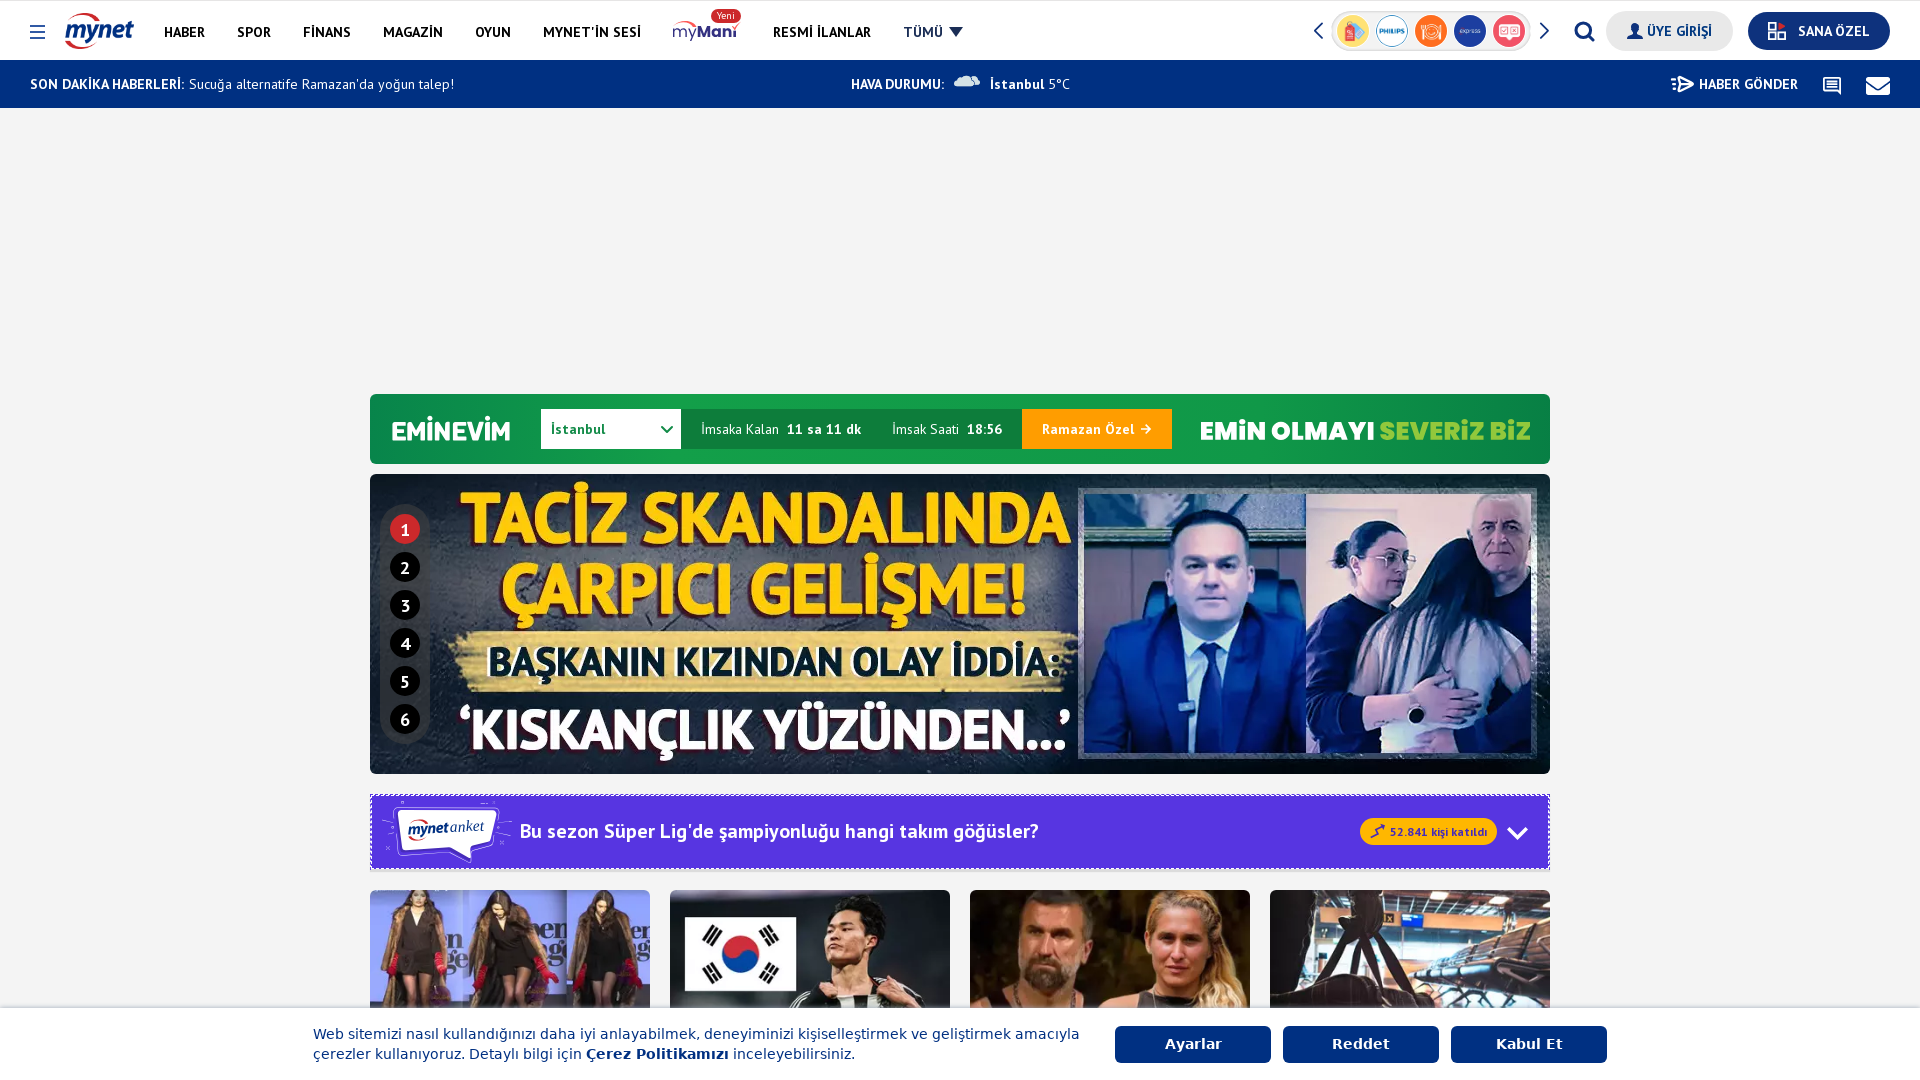

Waited 3 seconds to complete window manipulation tests
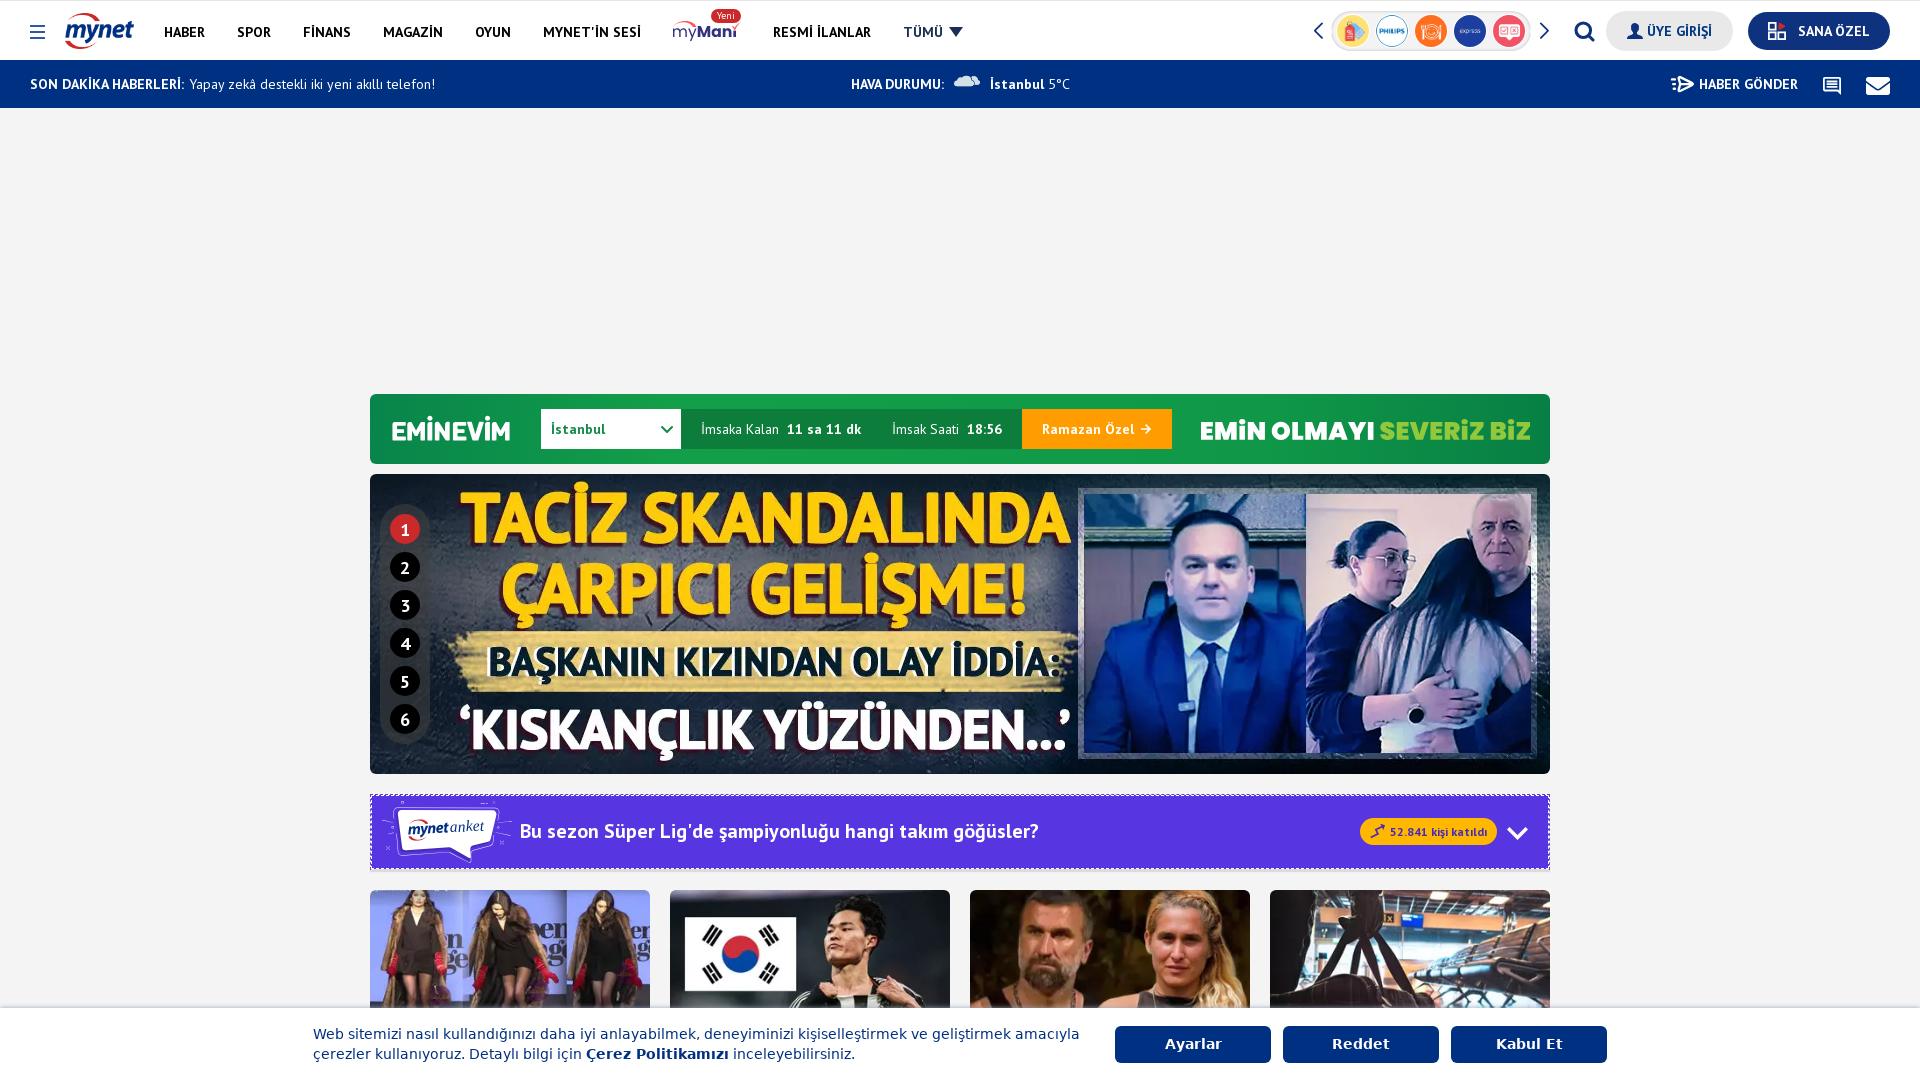

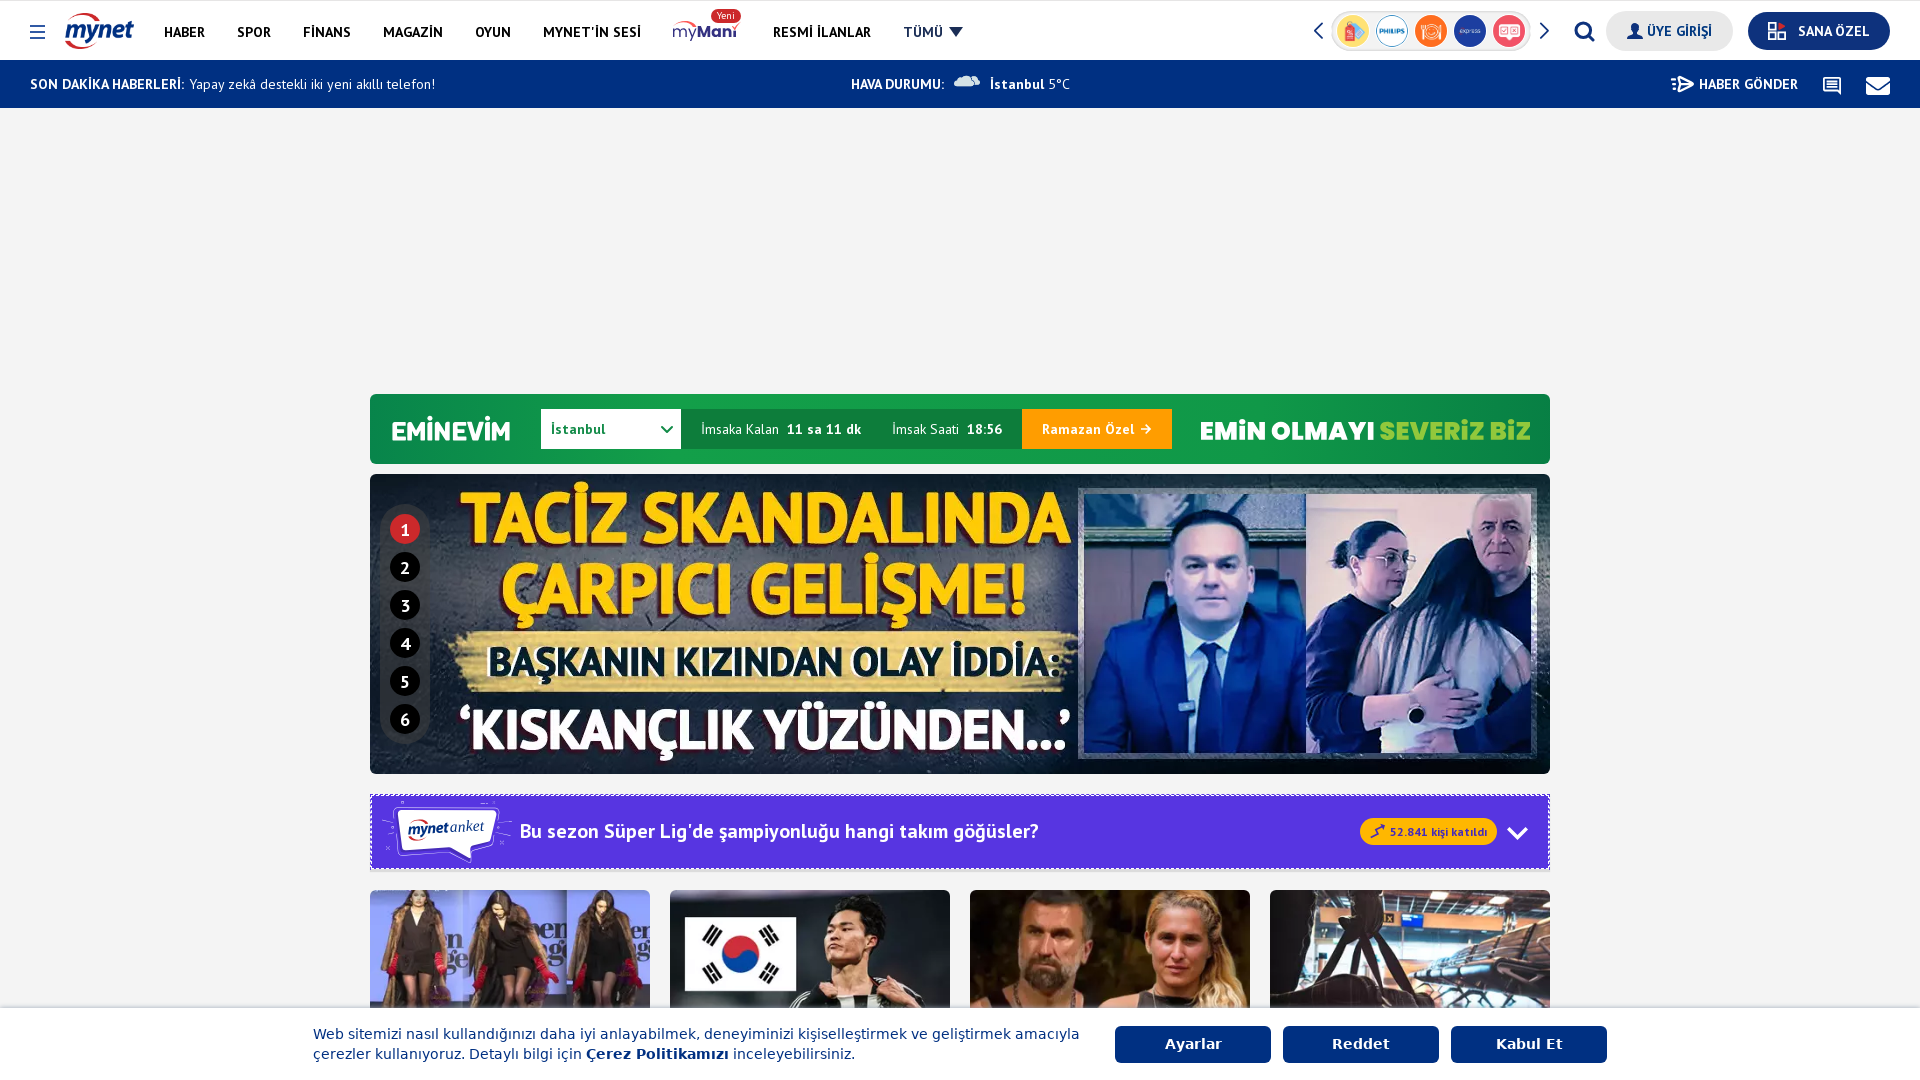